Tests an e-commerce site by searching for products containing "ca", verifying search results count, and adding a specific product (Cashew) to cart

Starting URL: https://rahulshettyacademy.com/seleniumPractise/#/

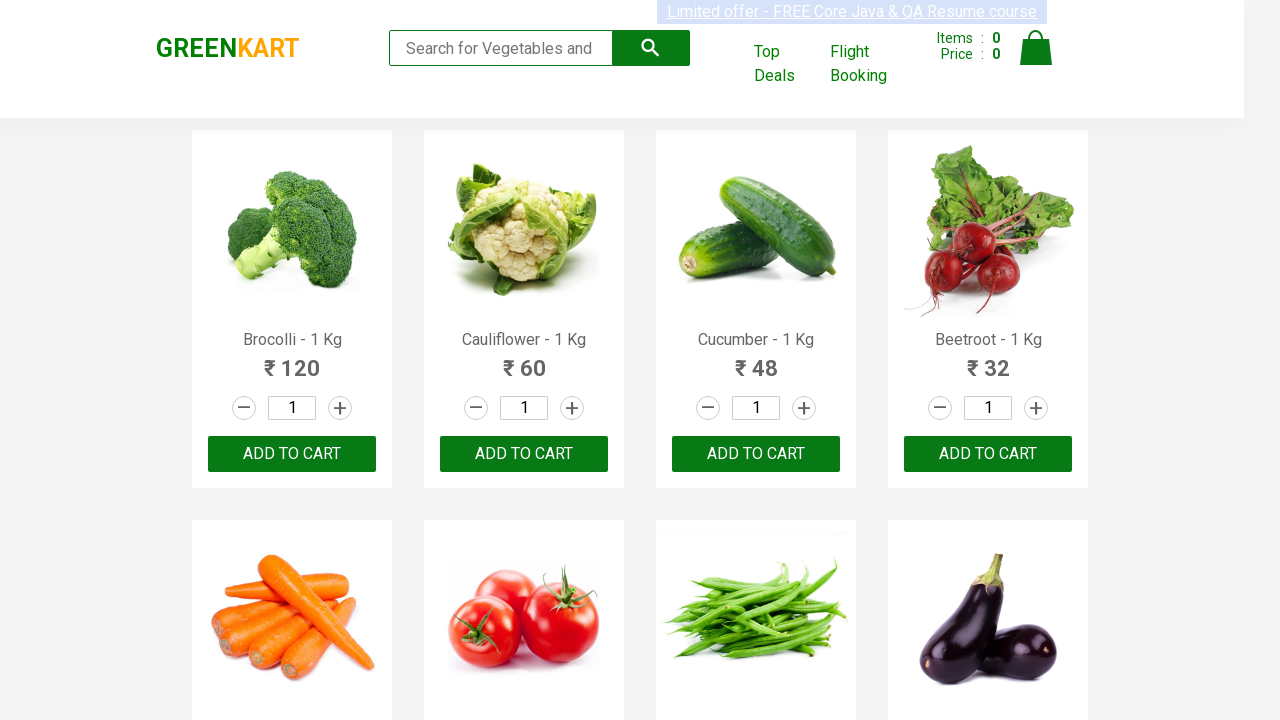

Filled search box with 'ca' to filter products on .search-keyword
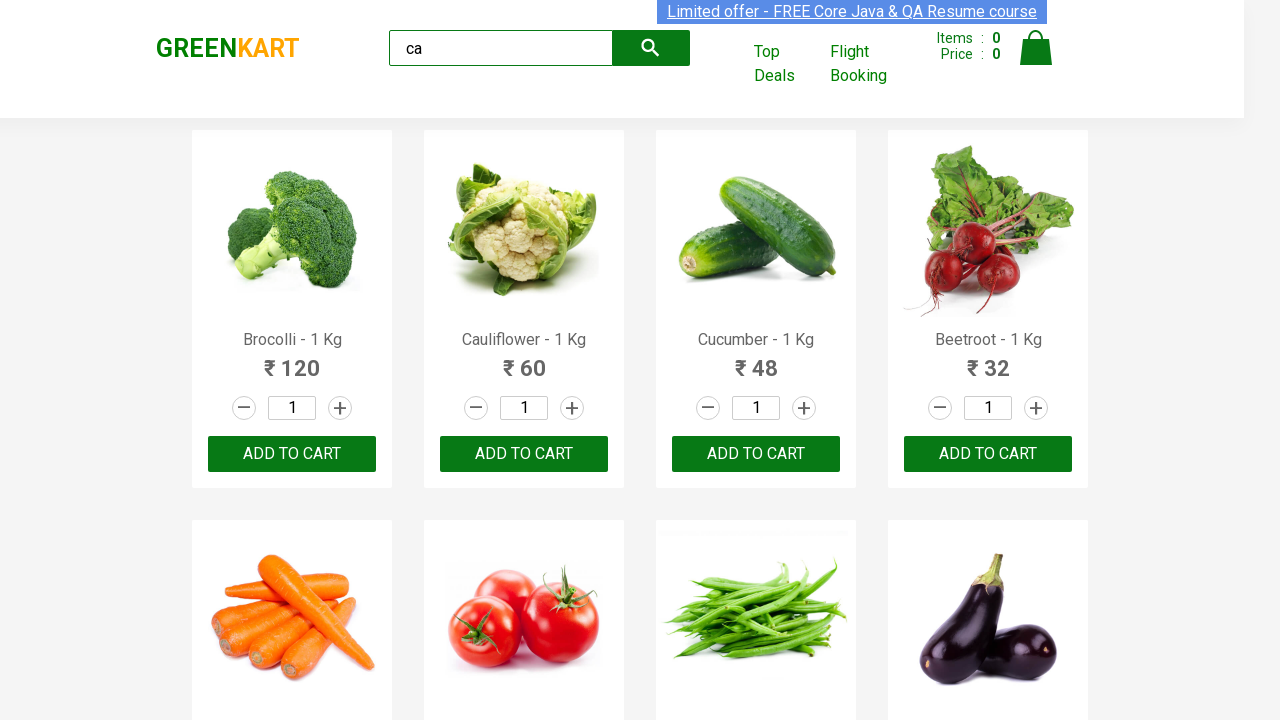

Waited 1000ms for search results to update
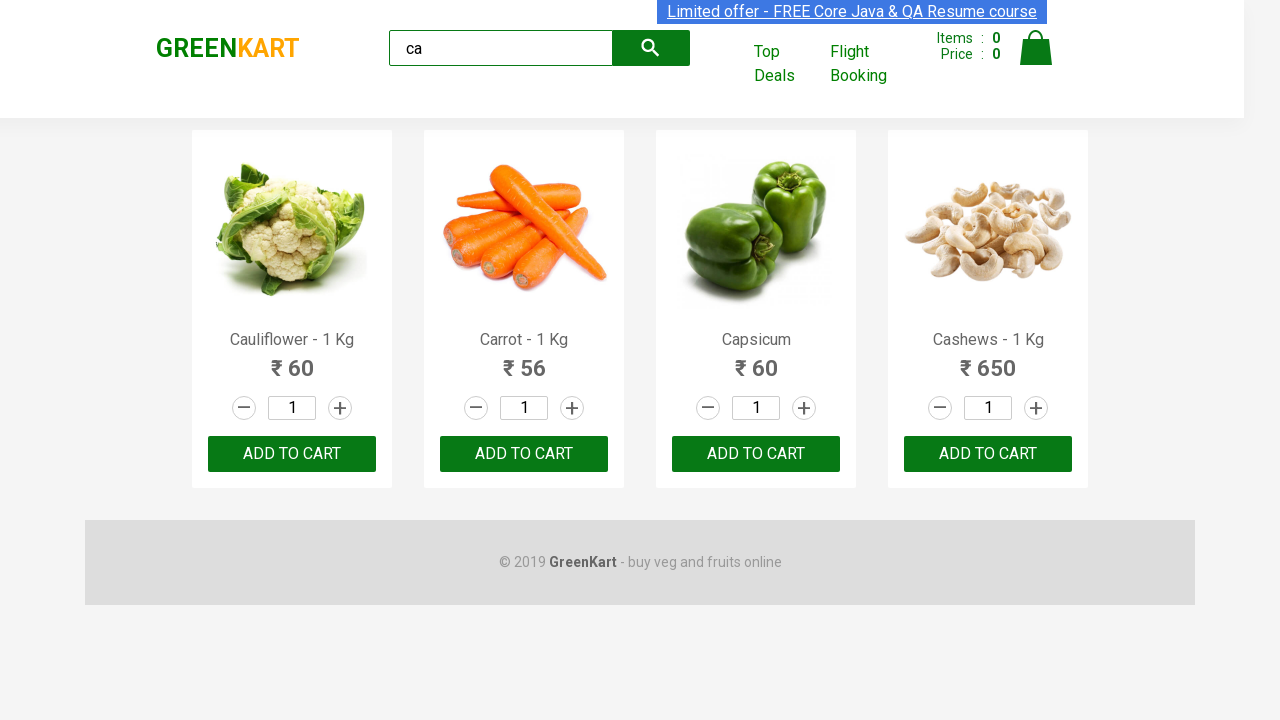

Verified that 4 products are displayed in search results
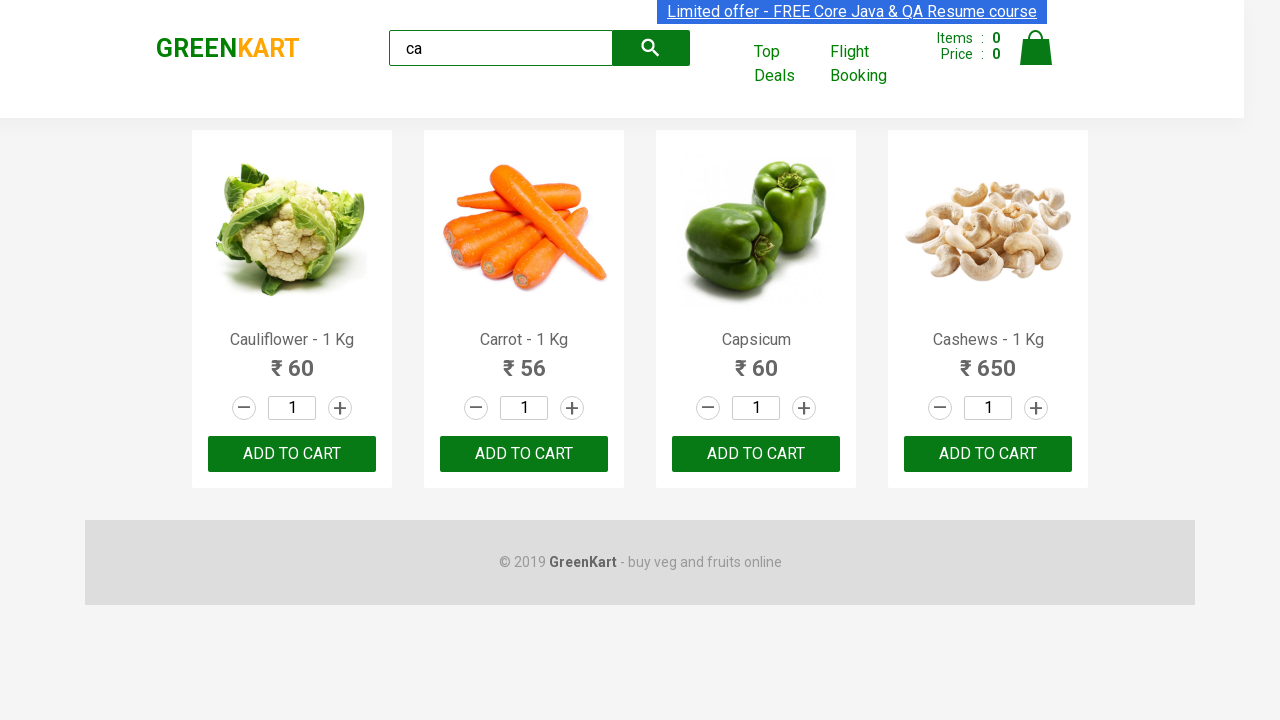

Found Cashew product and clicked ADD TO CART button at (988, 454) on .products .product >> nth=3 >> button
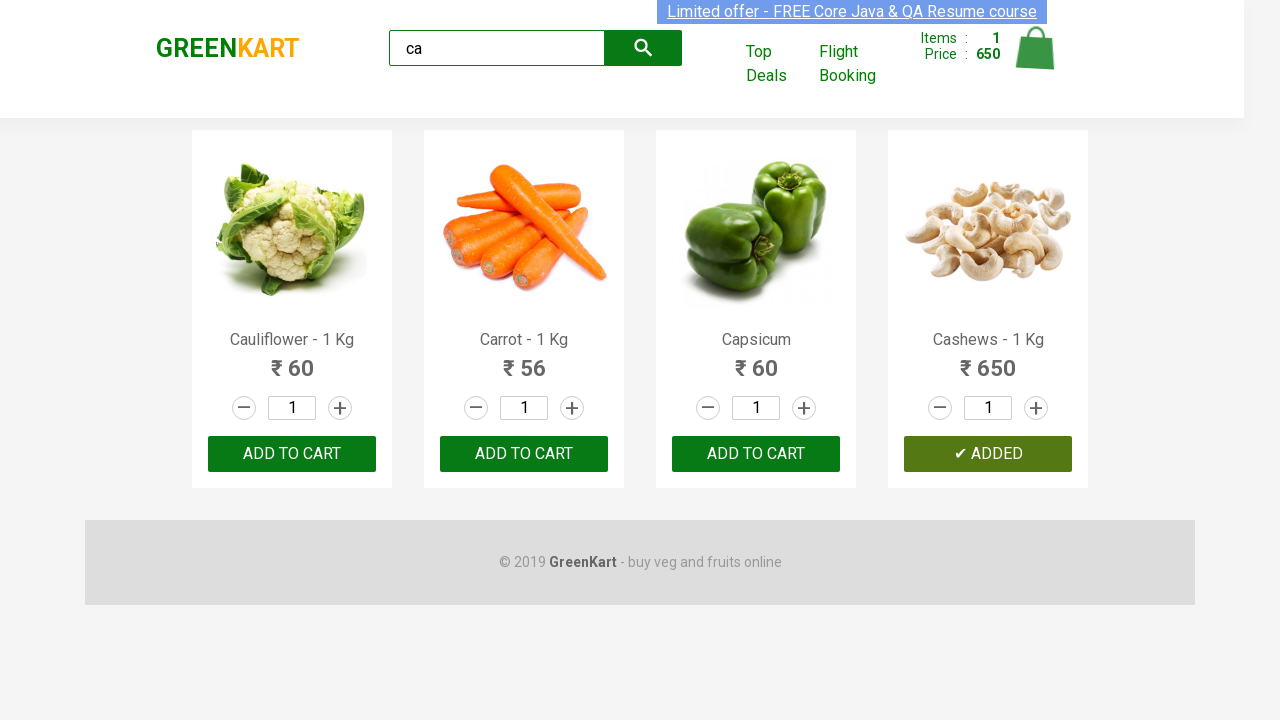

Verified brand logo text is 'GREENKART'
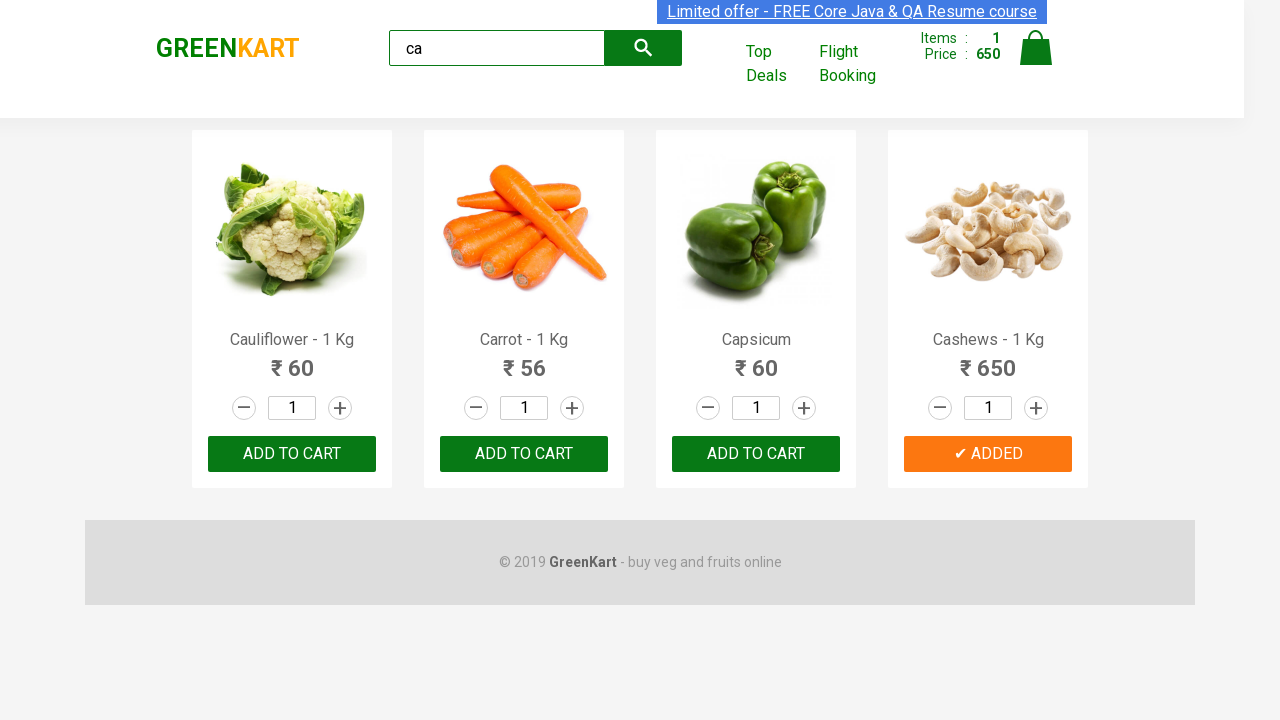

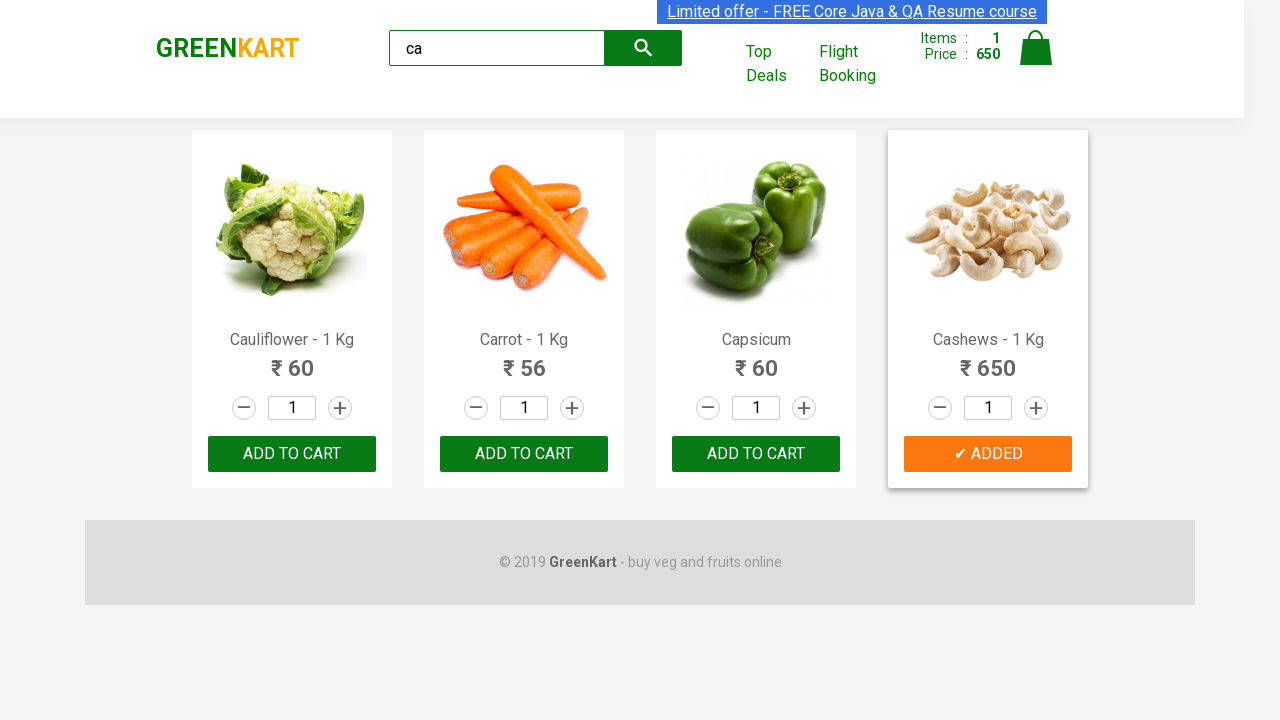